Tests dropdown select functionality by selecting an option from the old-style select menu using its value attribute

Starting URL: https://demoqa.com/select-menu

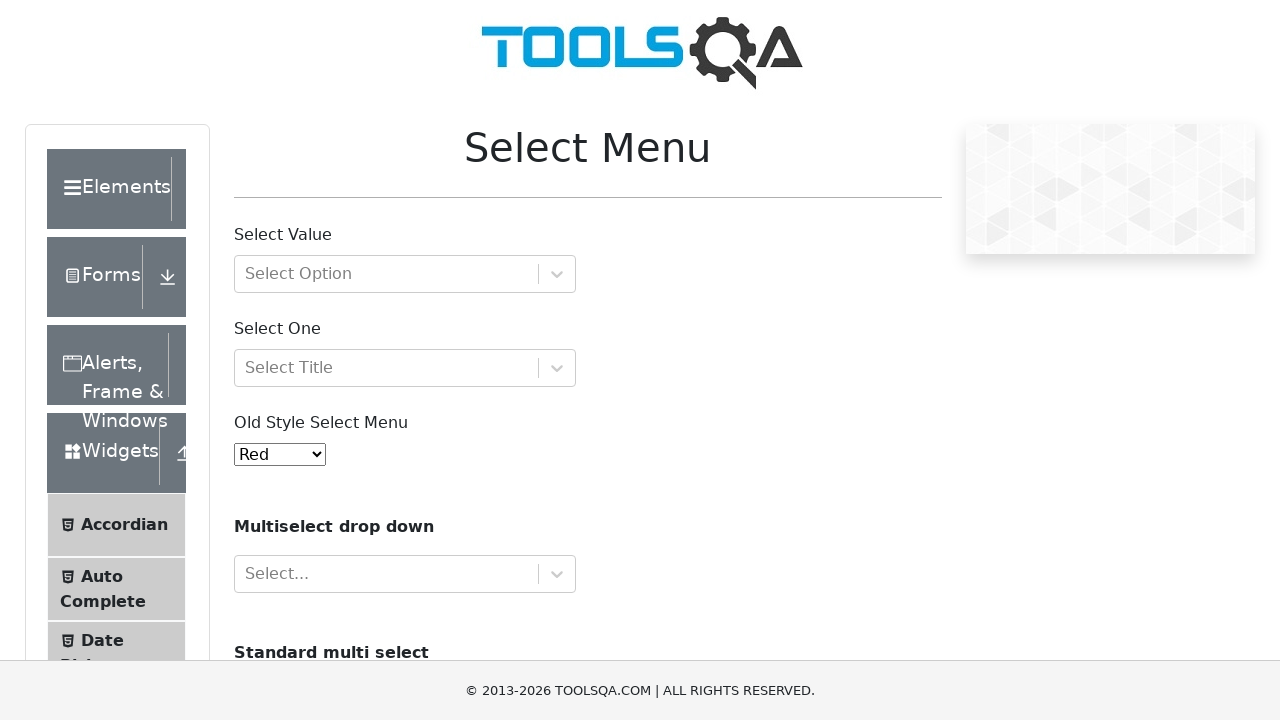

Selected option with value '5' from the old-style select menu dropdown on #oldSelectMenu
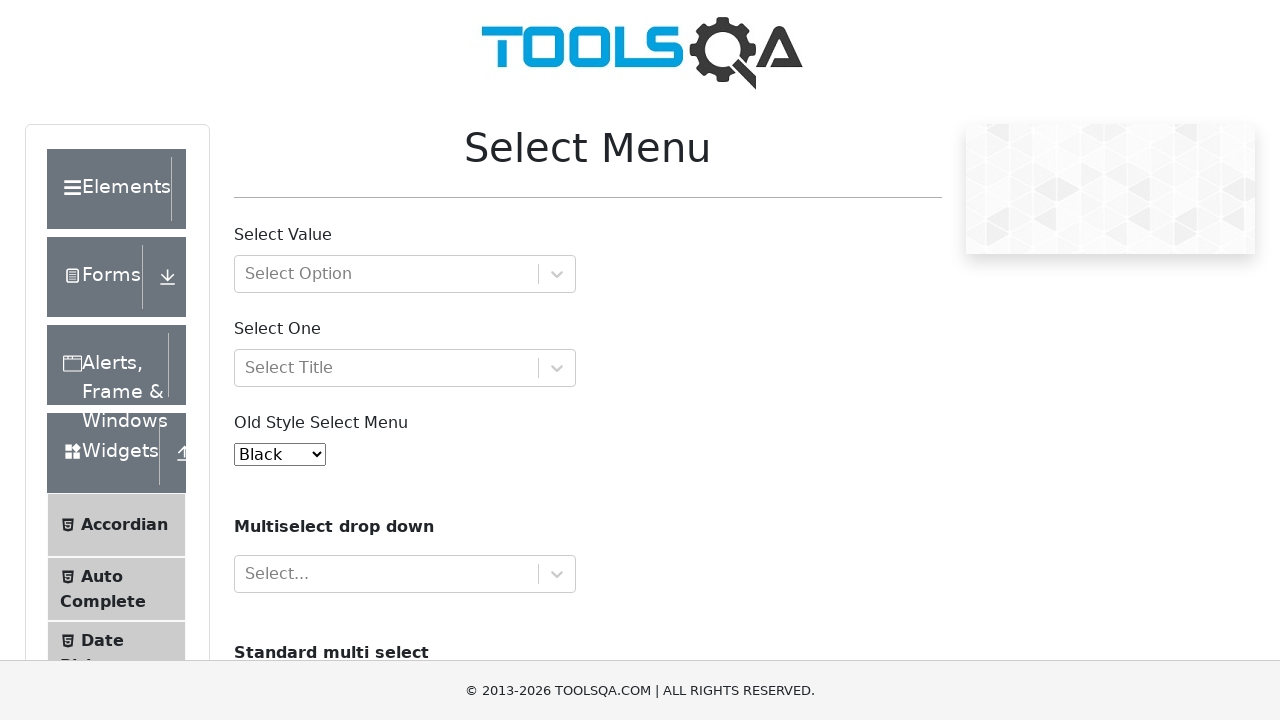

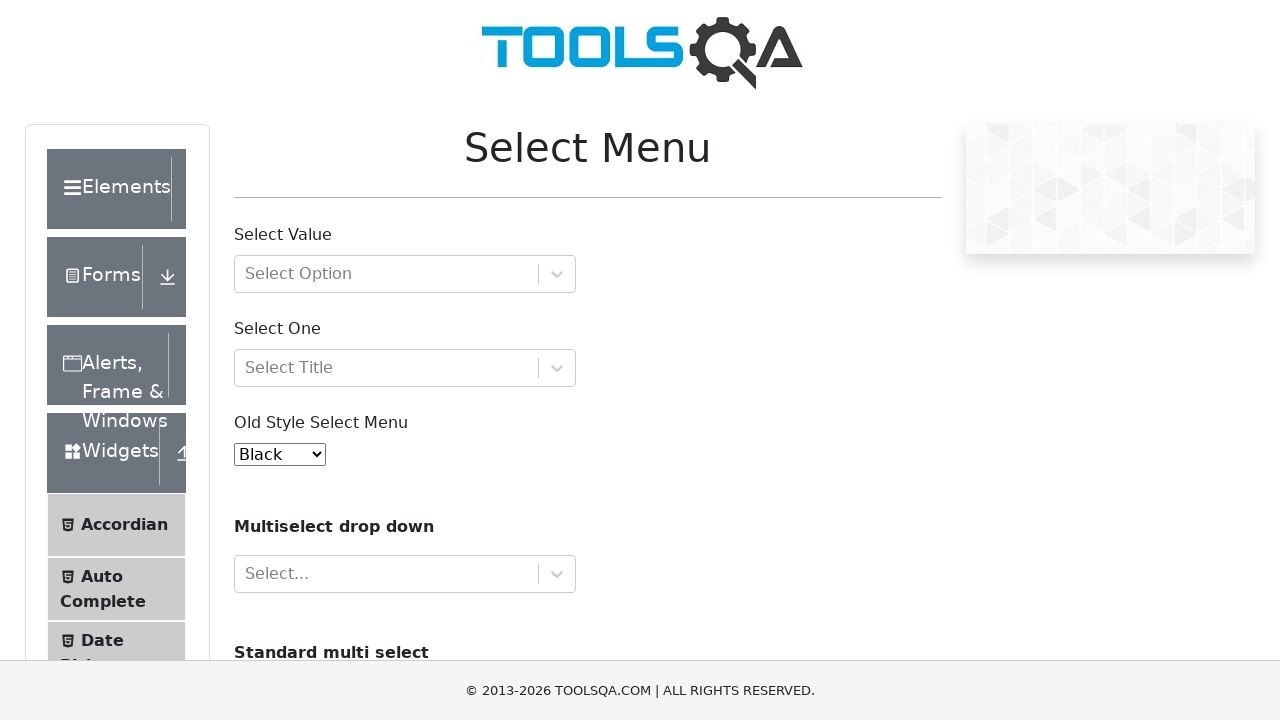